Tests browser alert dialogs by clicking buttons to trigger alert, confirm, and prompt boxes, then accepting or dismissing them. Also tests entering text into a prompt dialog.

Starting URL: https://testpages.herokuapp.com/styled/alerts/alert-test.html

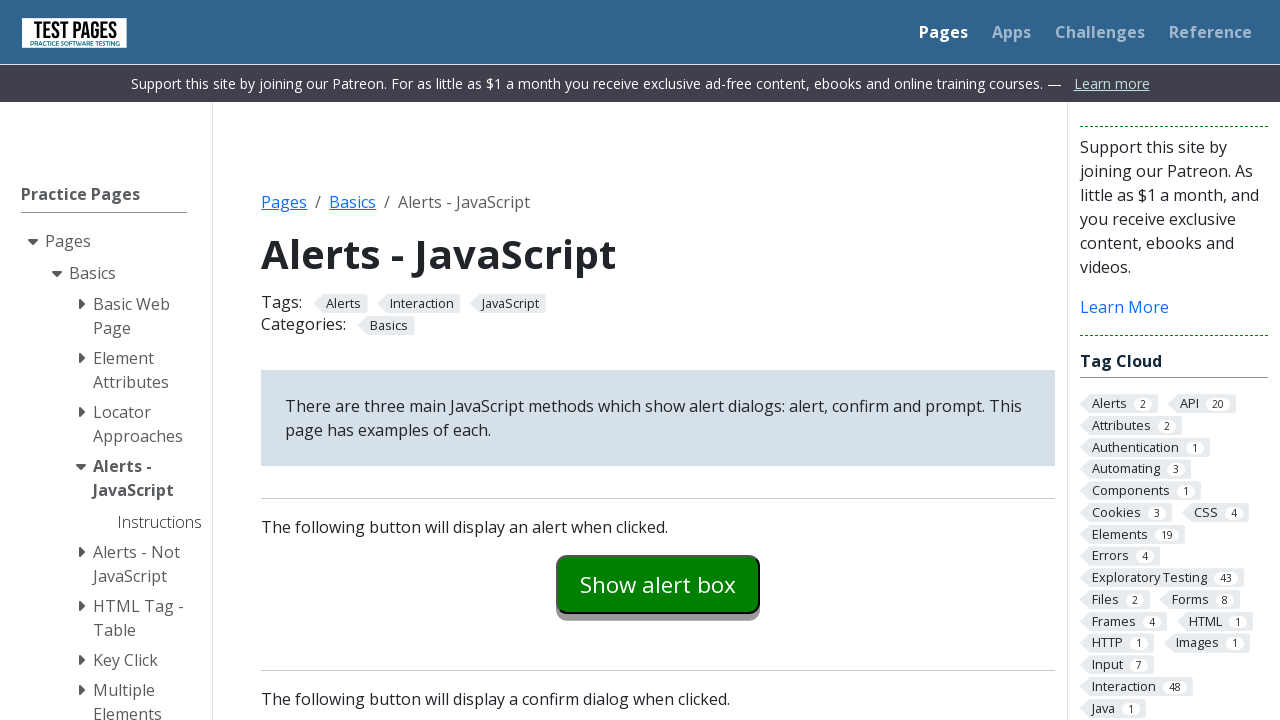

Clicked alert button to trigger alert dialog at (658, 584) on #alertexamples
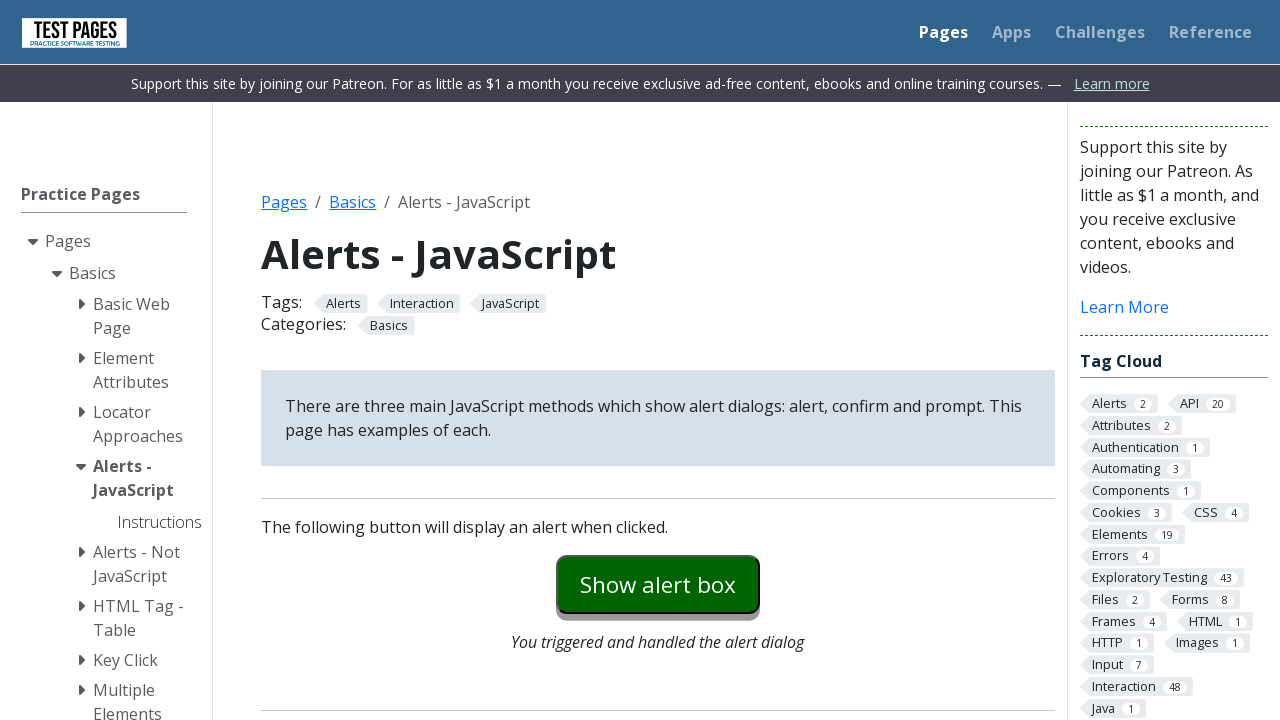

Registered dialog handler to accept alert
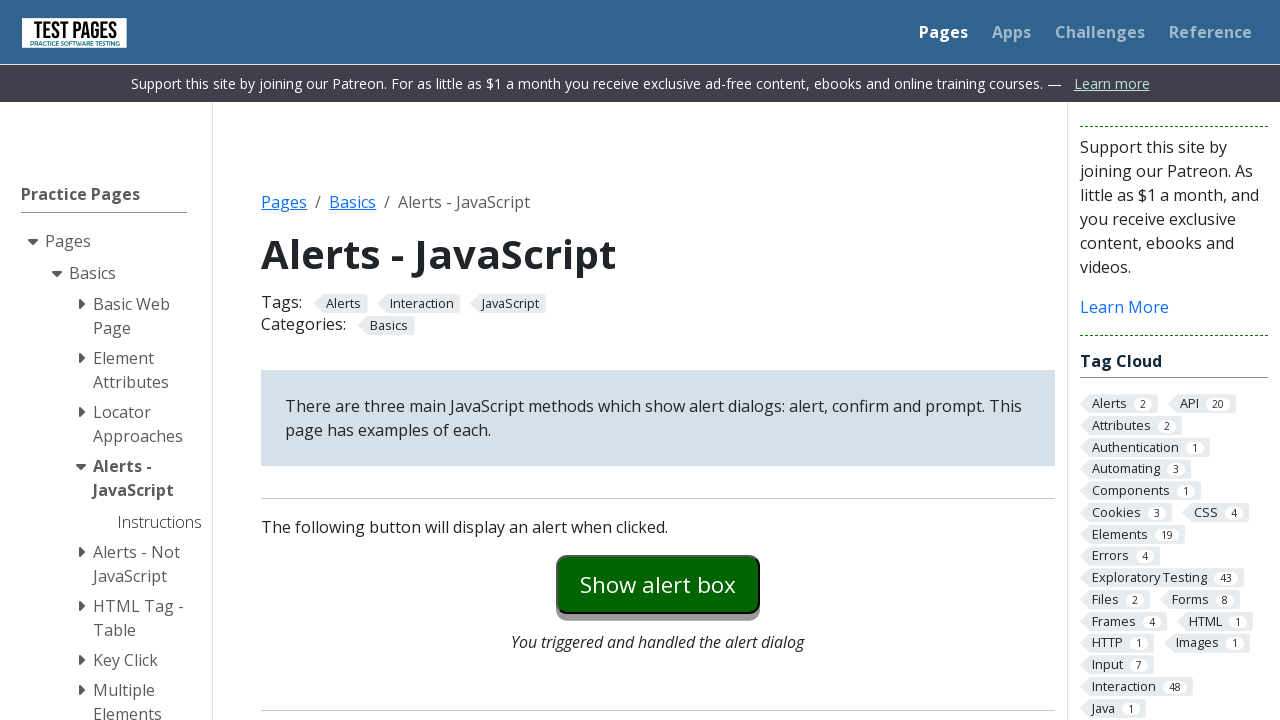

Waited 1 second after alert test
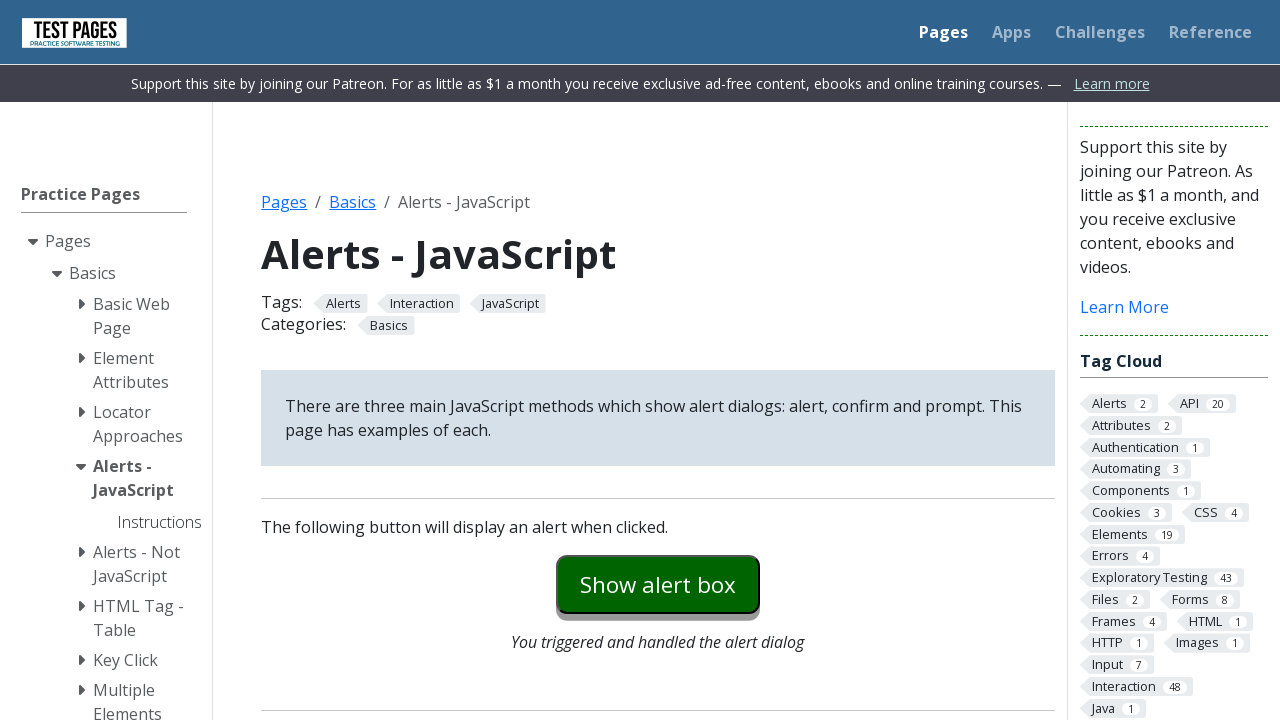

Registered dialog handler to accept confirm dialog
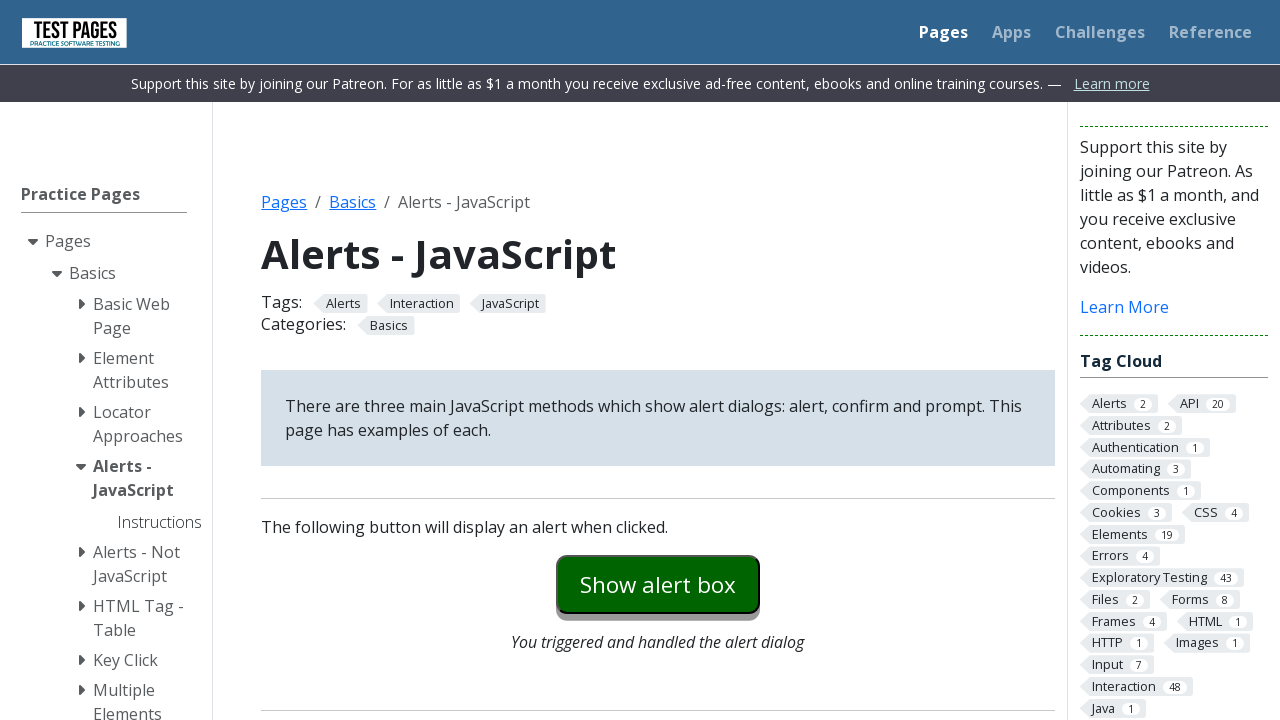

Clicked confirm button to trigger confirm dialog at (658, 360) on #confirmexample
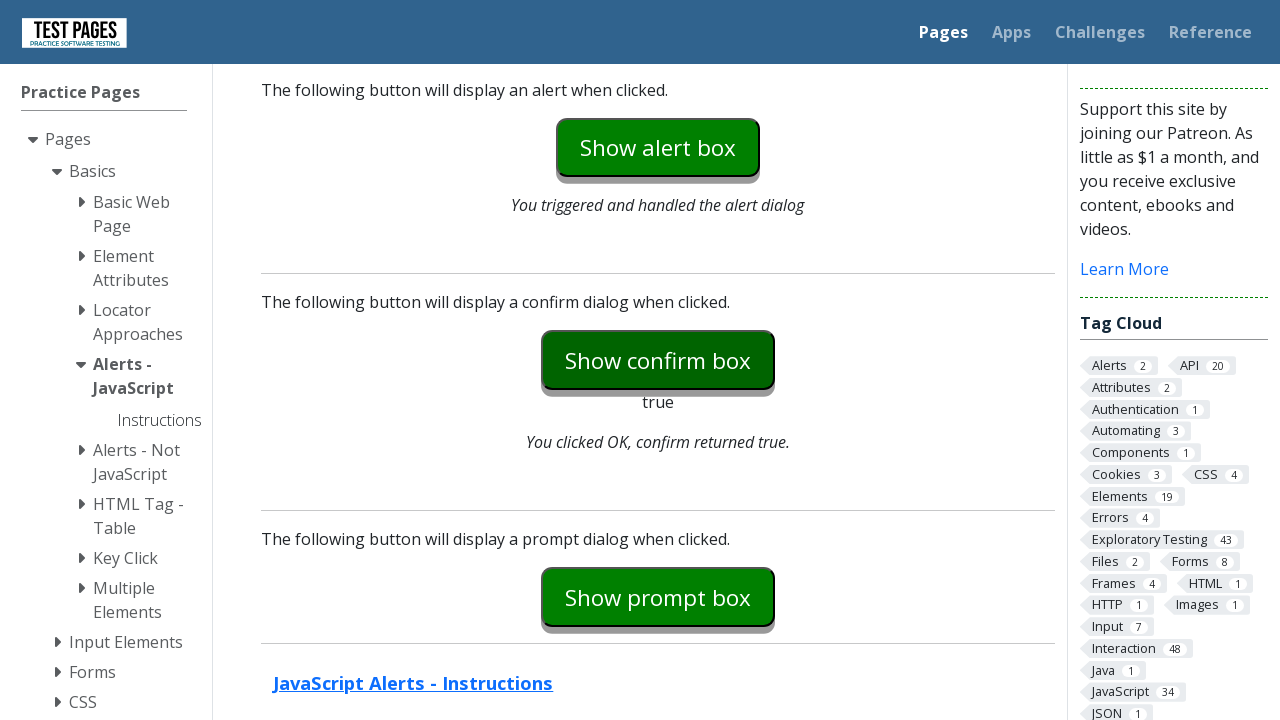

Waited 1 second after accepting confirm dialog
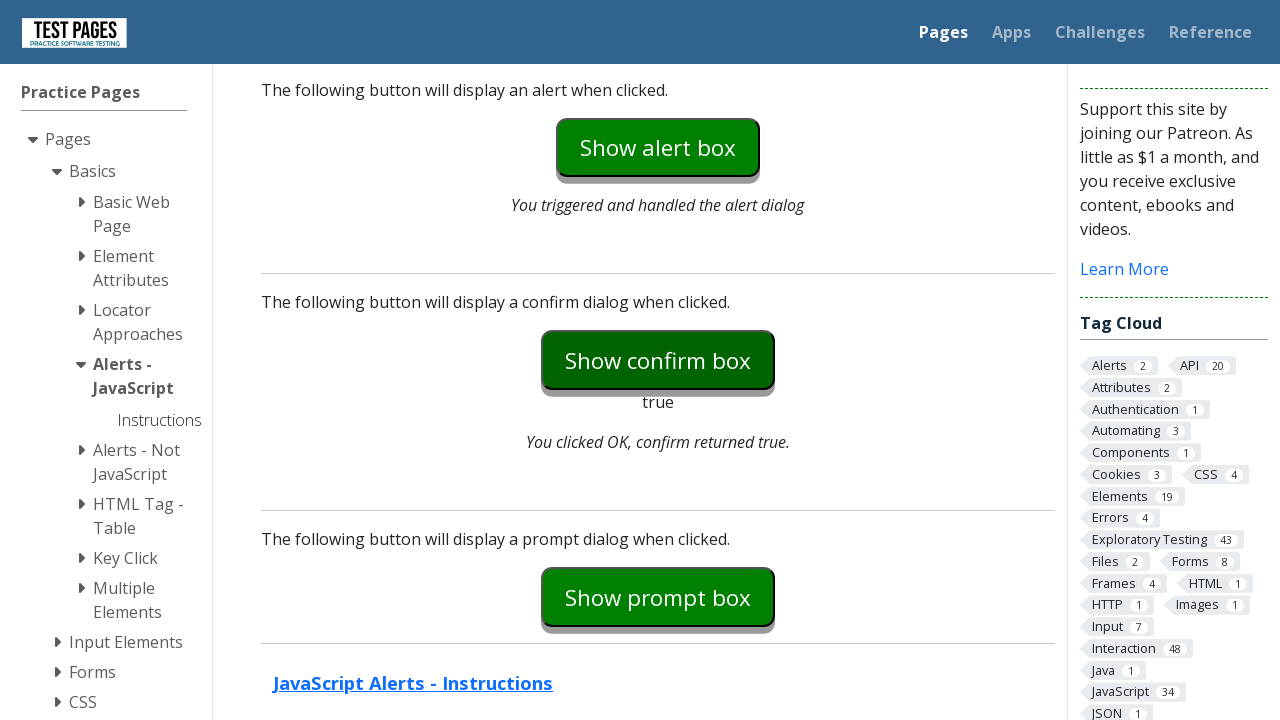

Registered dialog handler to dismiss confirm dialog
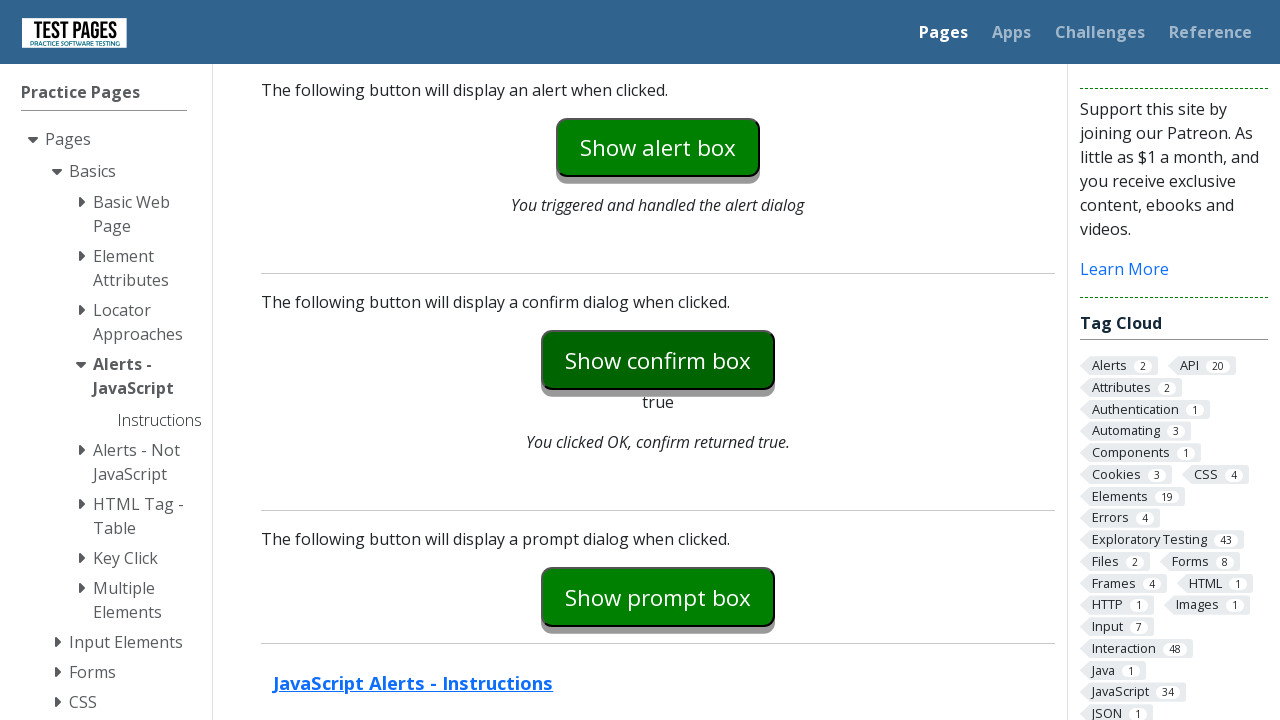

Clicked confirm button to trigger confirm dialog for dismissal at (658, 360) on #confirmexample
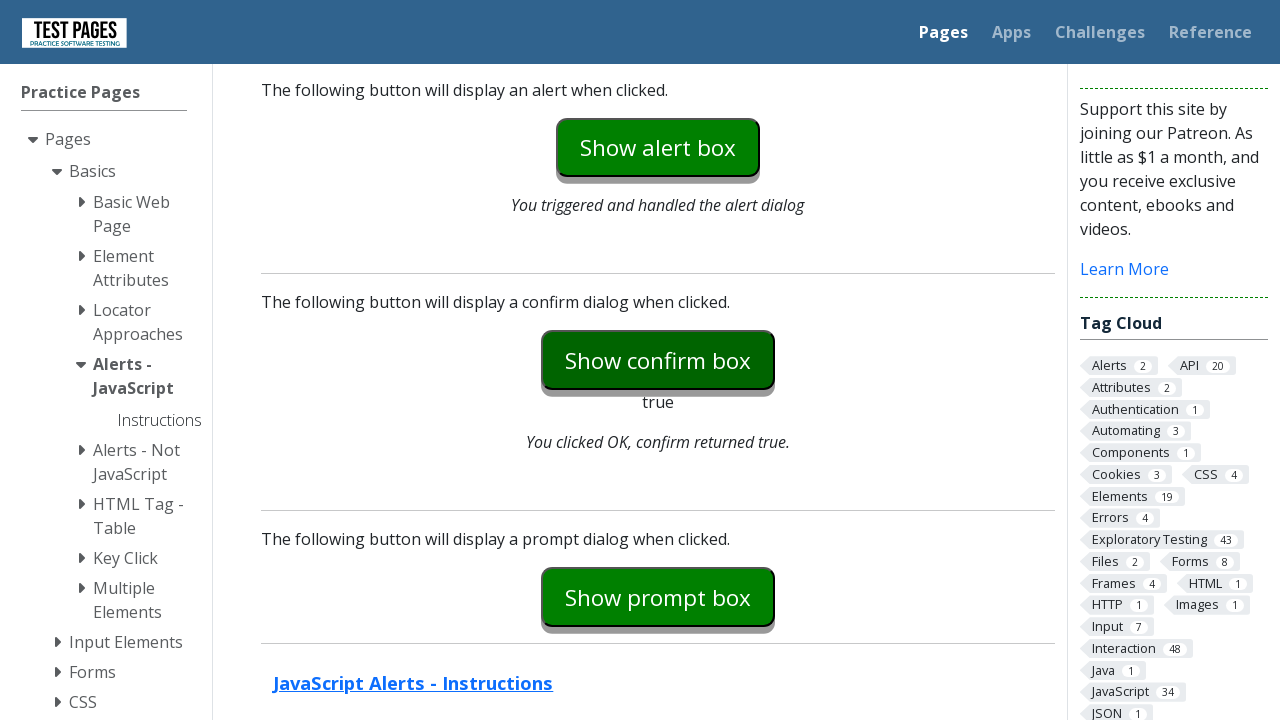

Waited 1 second after dismissing confirm dialog
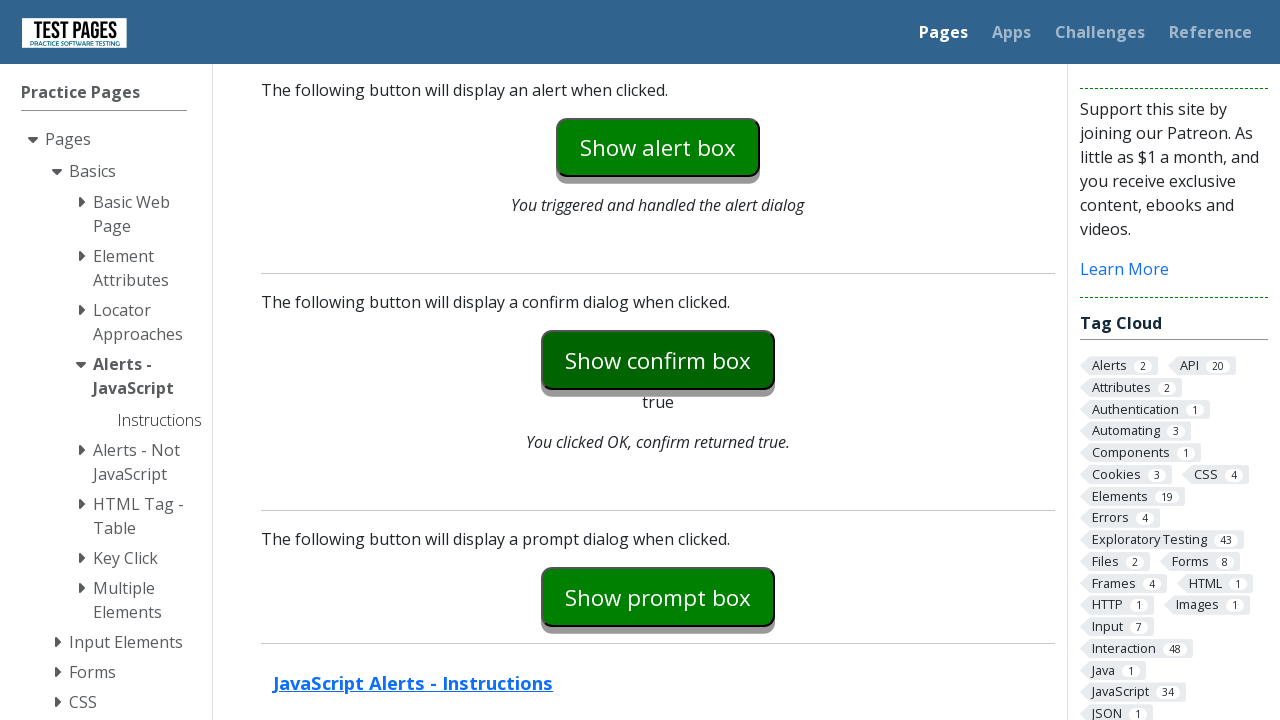

Registered dialog handler to accept prompt dialog with text 'Selenium'
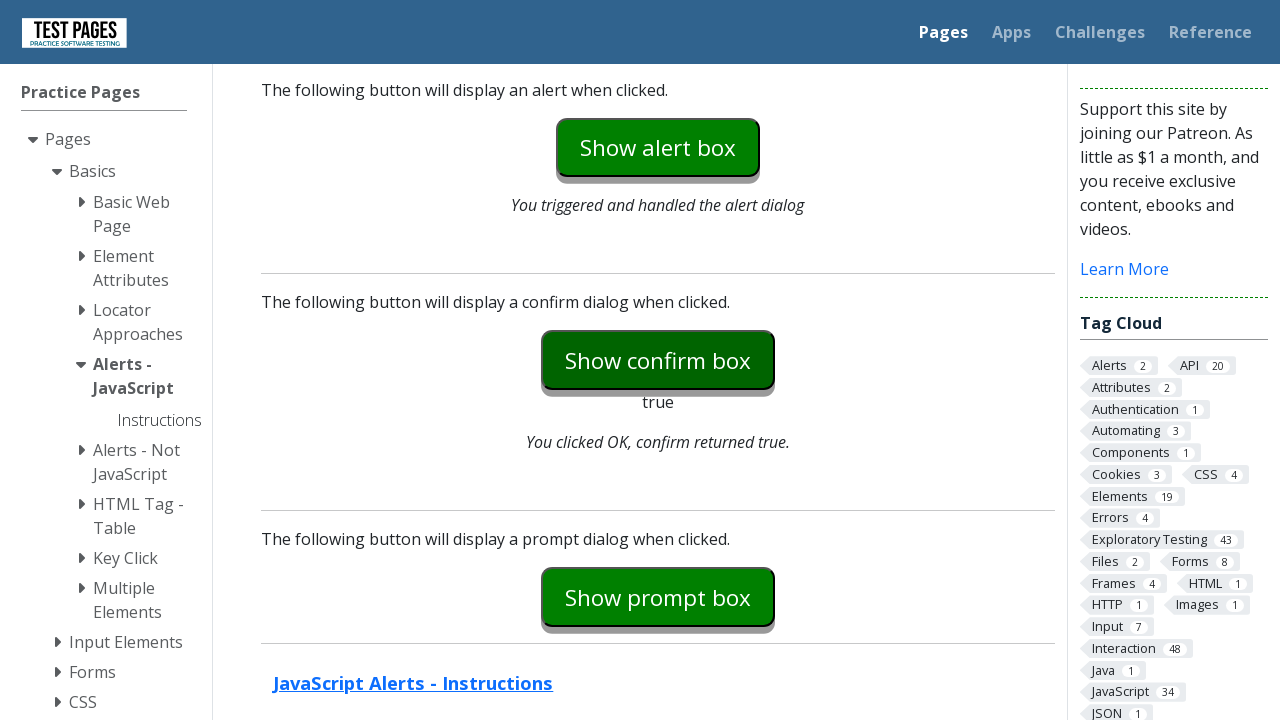

Clicked prompt button to trigger prompt dialog at (658, 597) on #promptexample
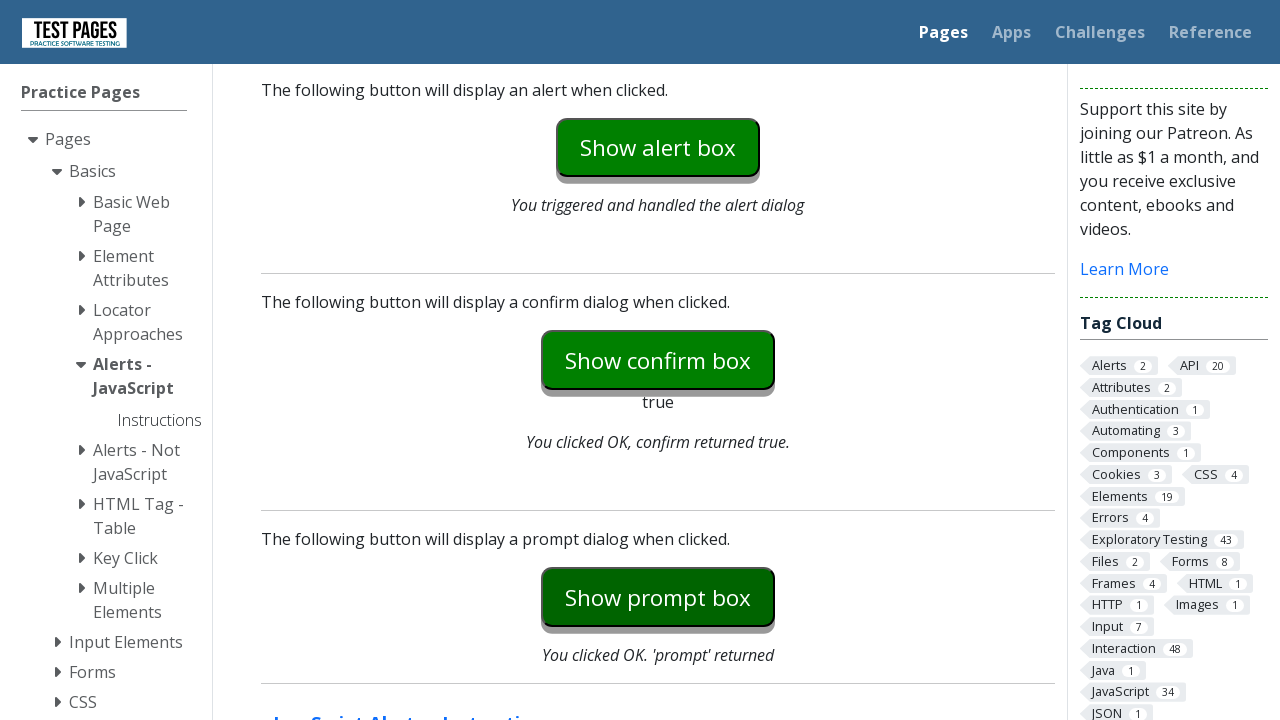

Waited 1 second after accepting prompt dialog with text
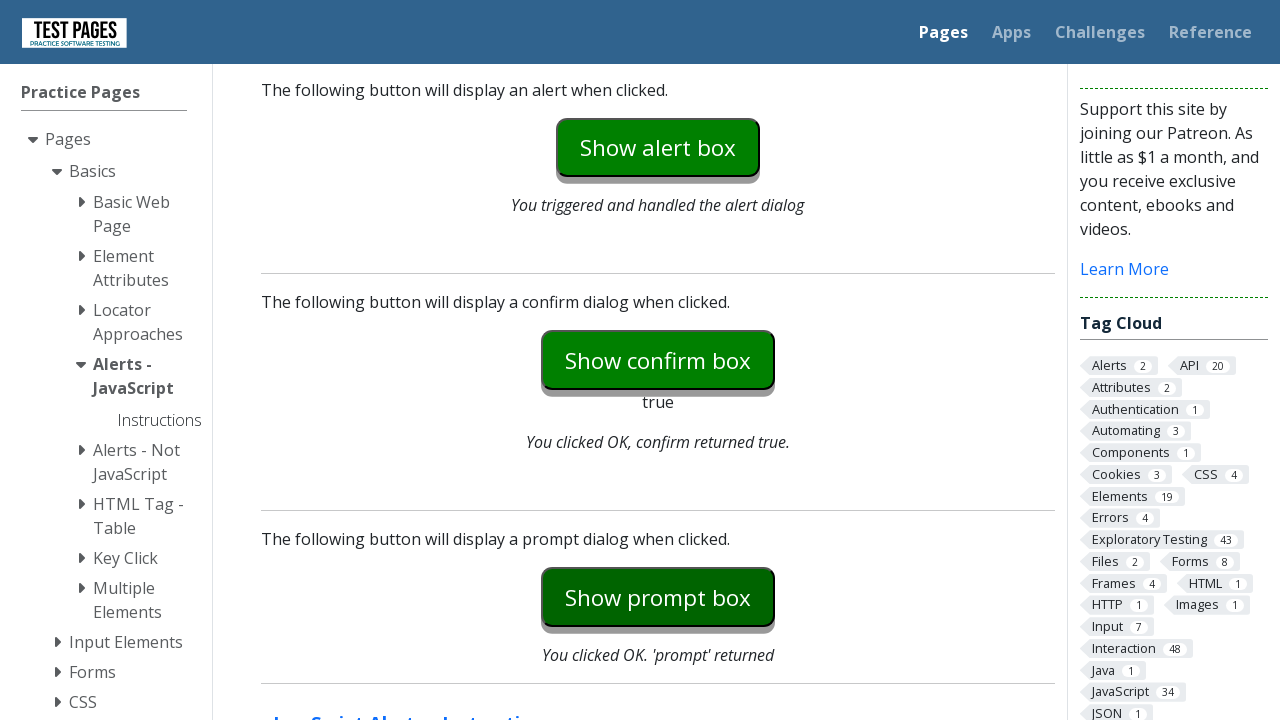

Registered dialog handler to dismiss prompt dialog
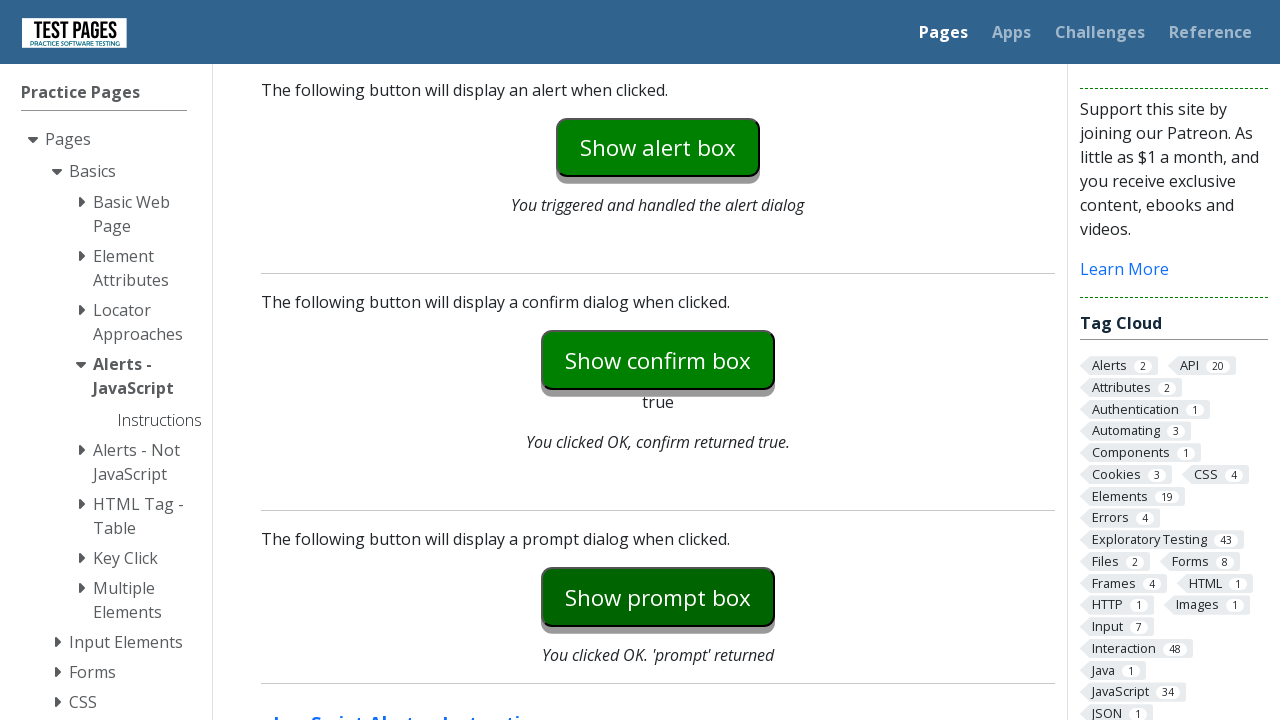

Clicked prompt button to trigger prompt dialog for dismissal at (658, 597) on #promptexample
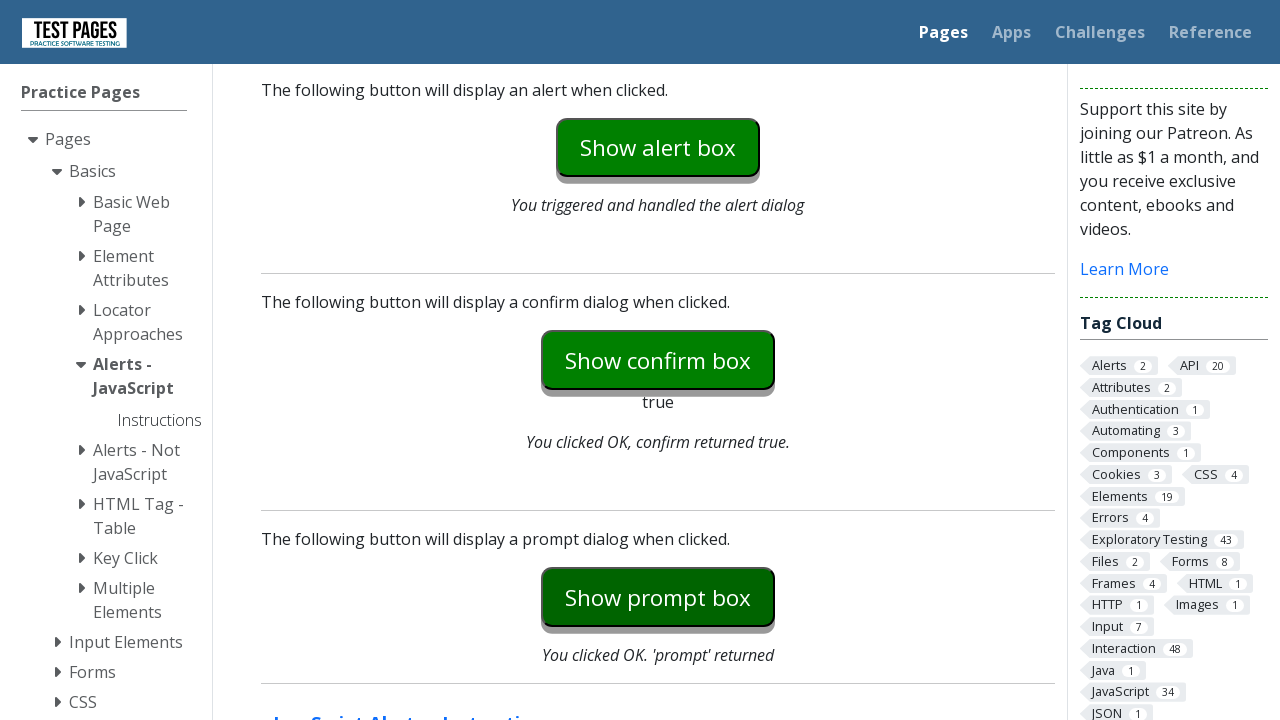

Waited 1 second after dismissing prompt dialog
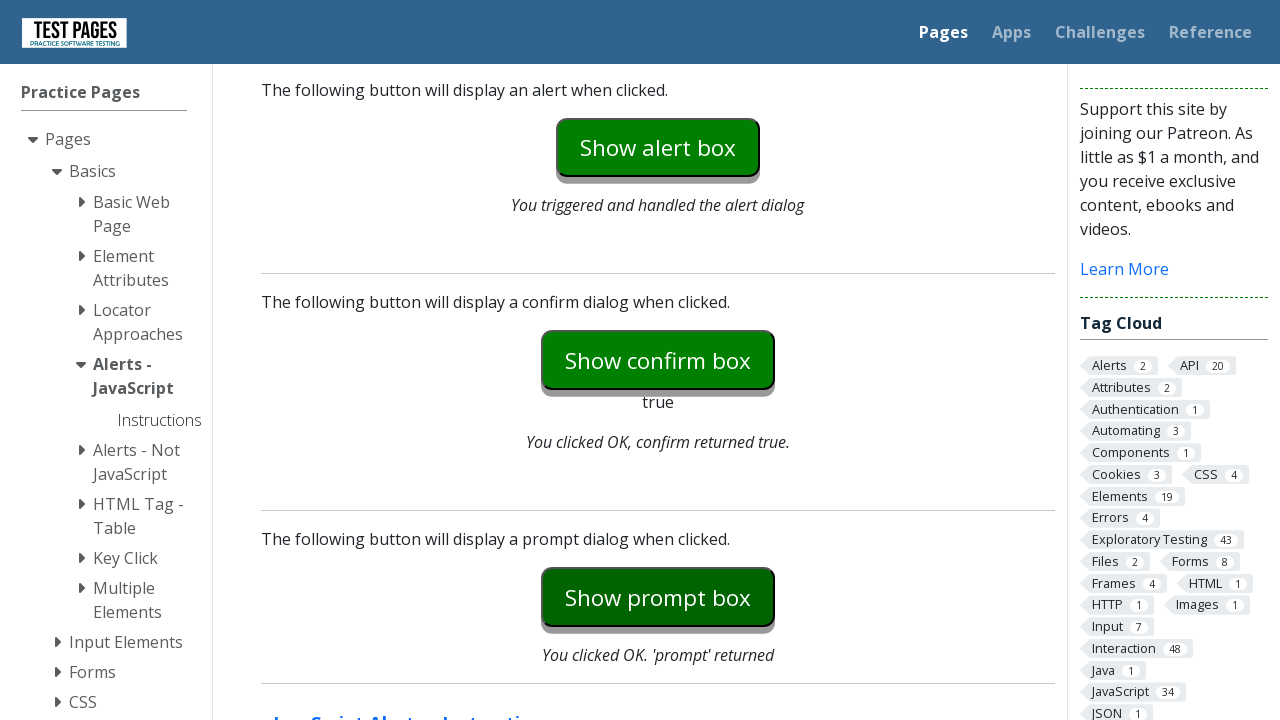

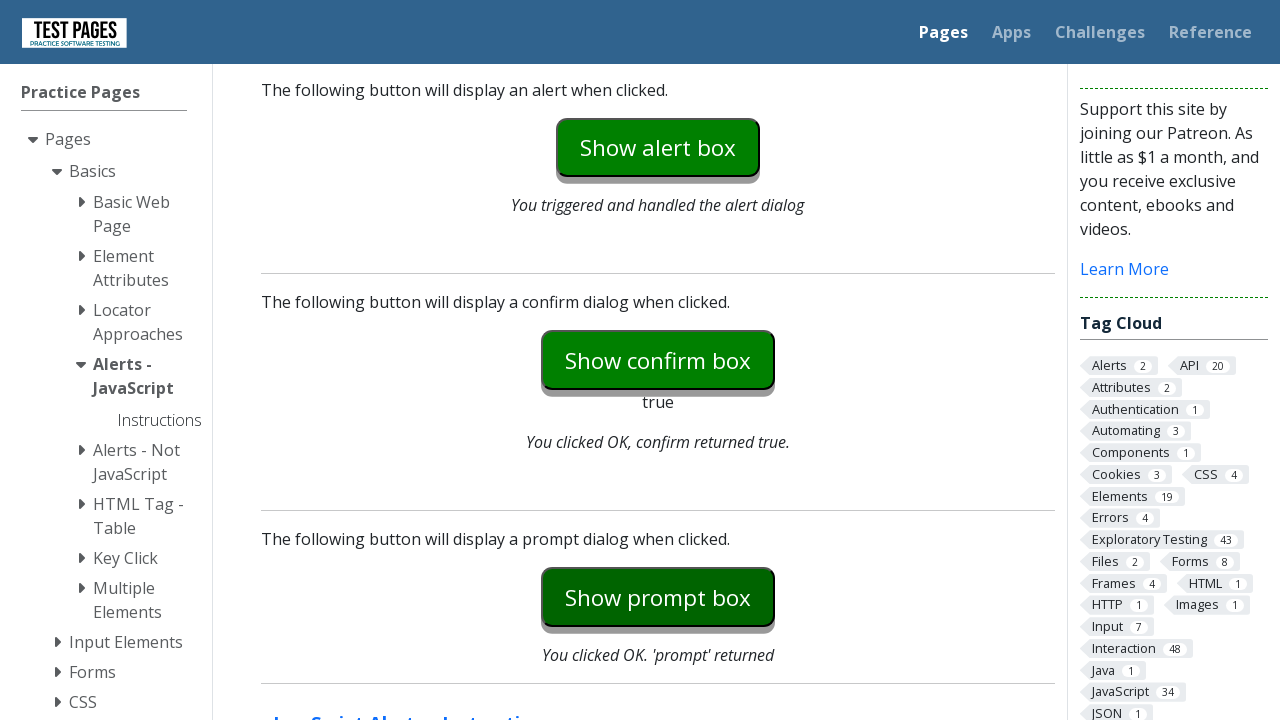